Tests left click functionality by clicking on the A/B Testing link

Starting URL: https://practice.cydeo.com

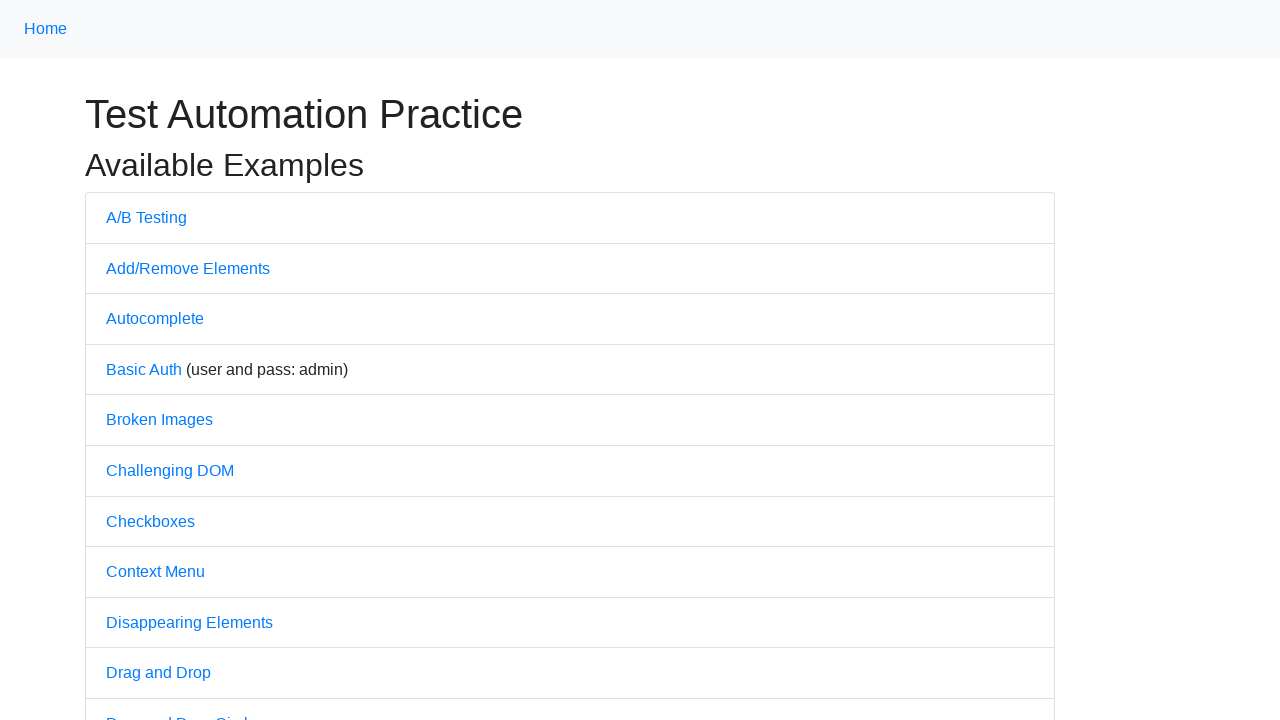

Navigated to https://practice.cydeo.com
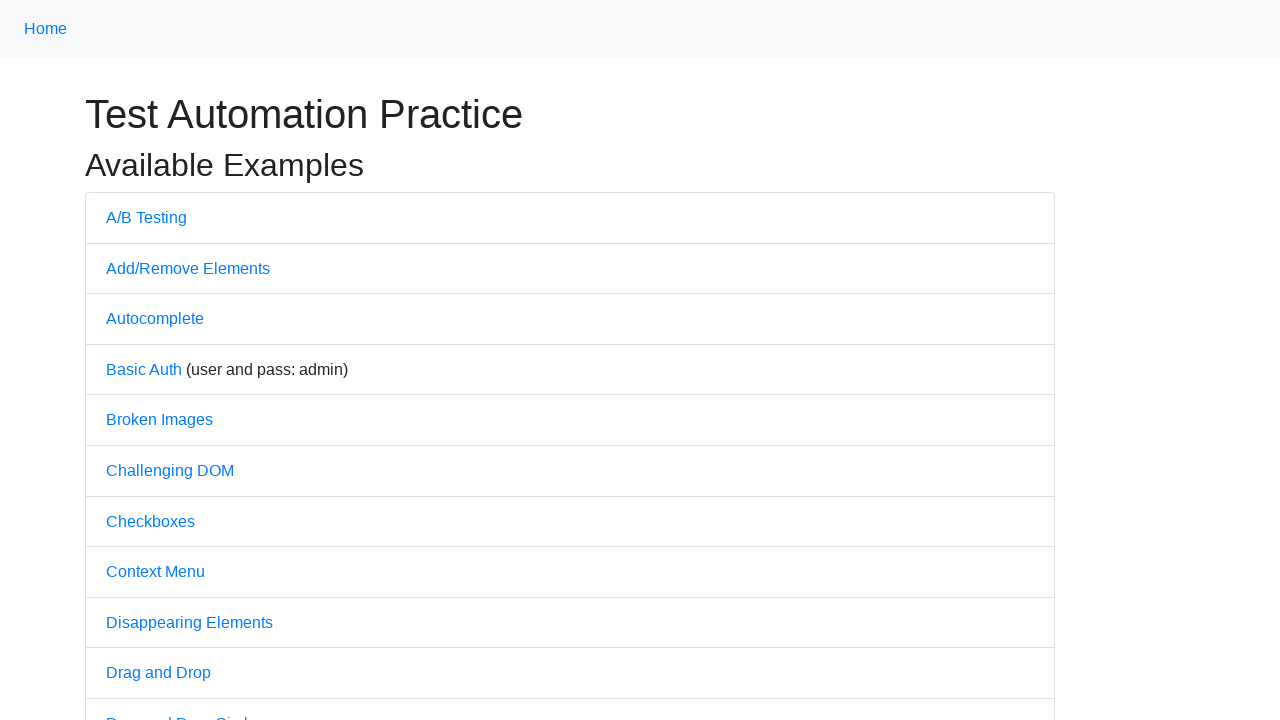

Left clicked on A/B Testing link at (146, 217) on text='A/B Testing'
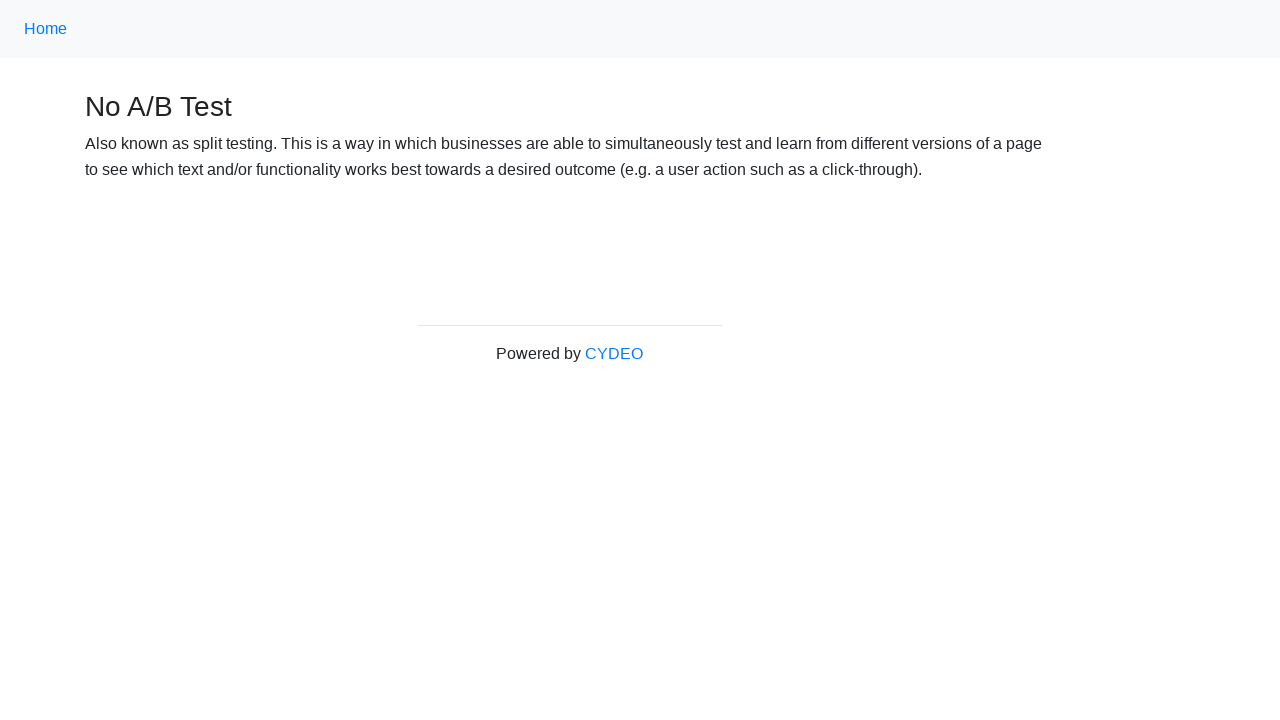

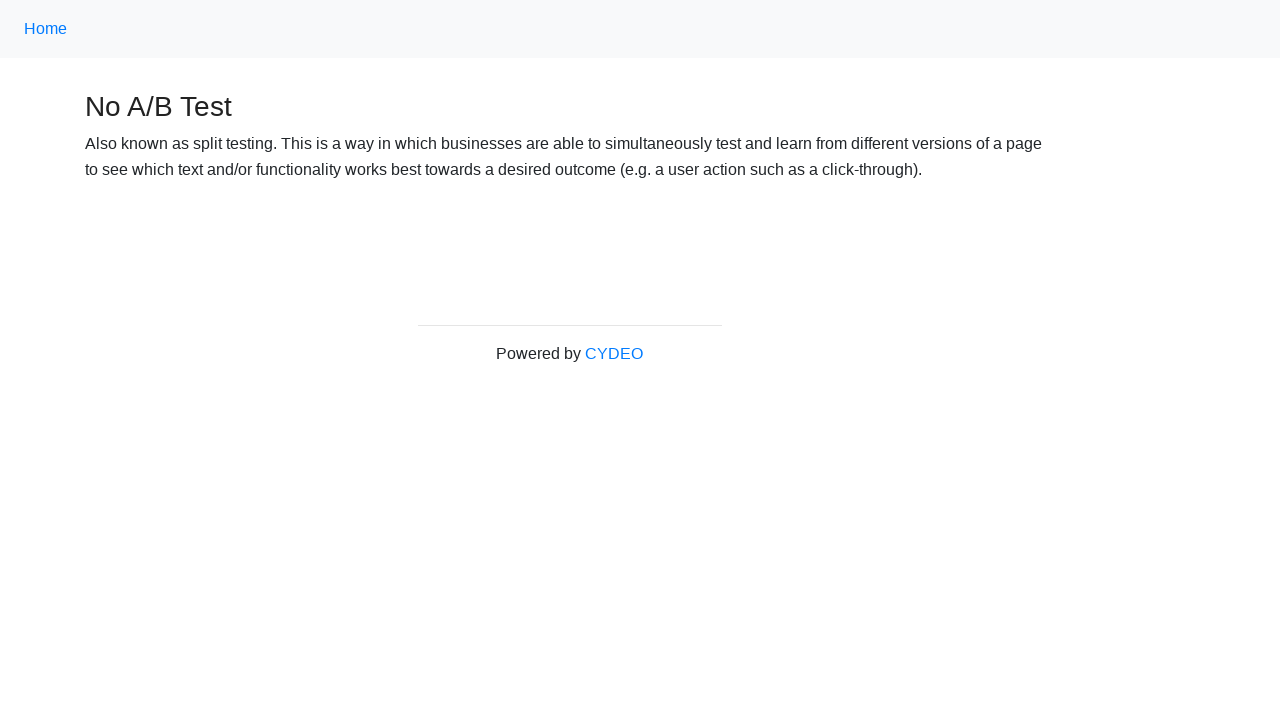